Tests password generation by verifying the generated password length matches the specified character count, then unchecks lowercase, numeric, and special character options to generate an uppercase-only password and validates it contains only capital letters.

Starting URL: https://www.roboform.com/password-generator

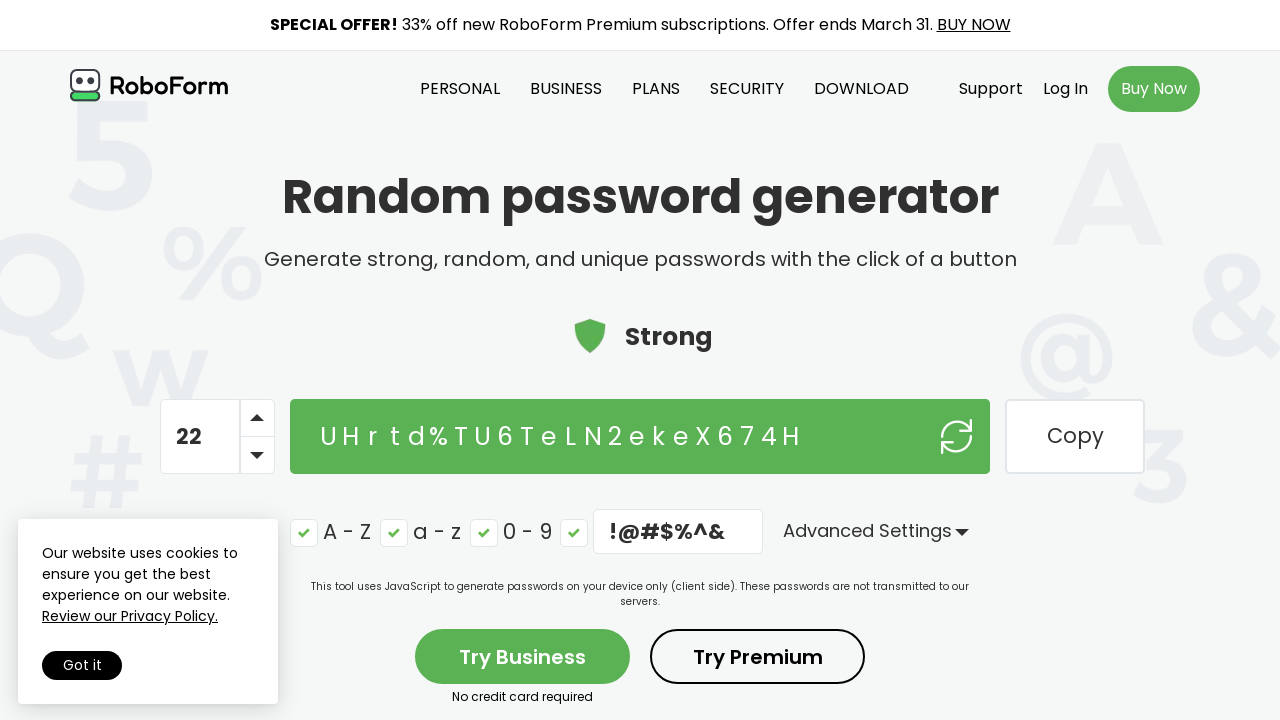

Retrieved initial character count setting from input field
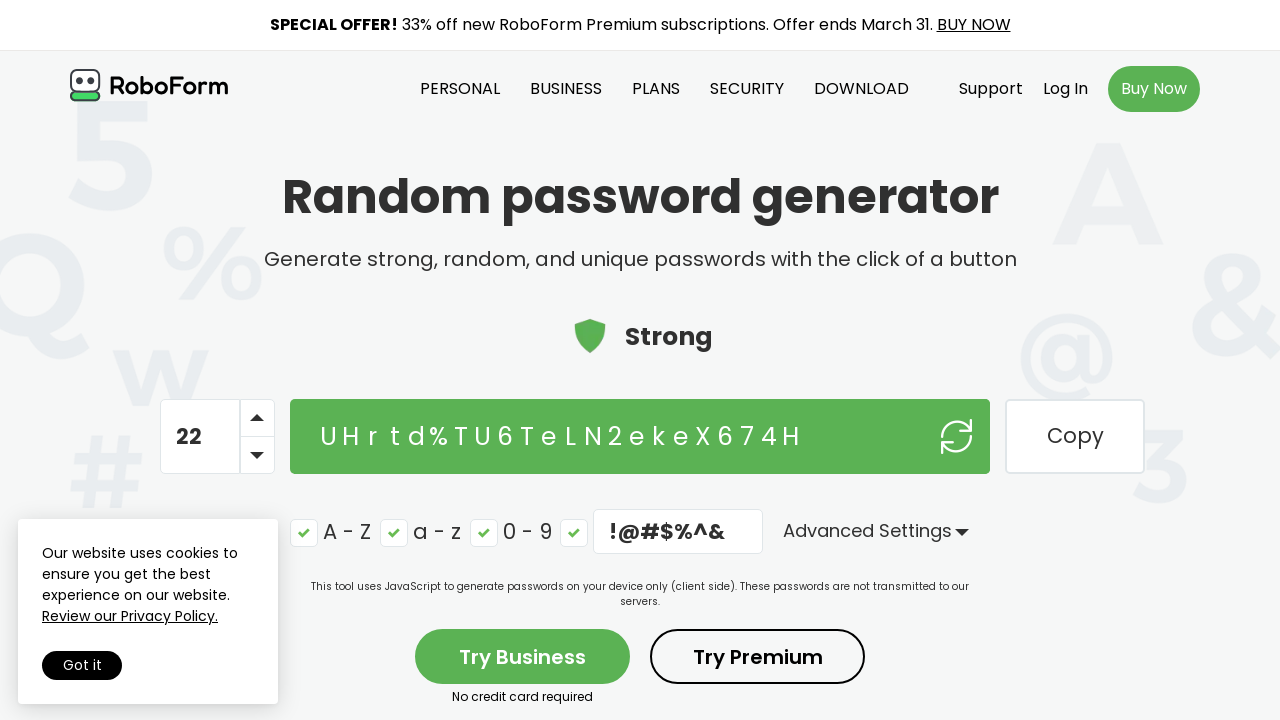

Waited 2 seconds for password generation
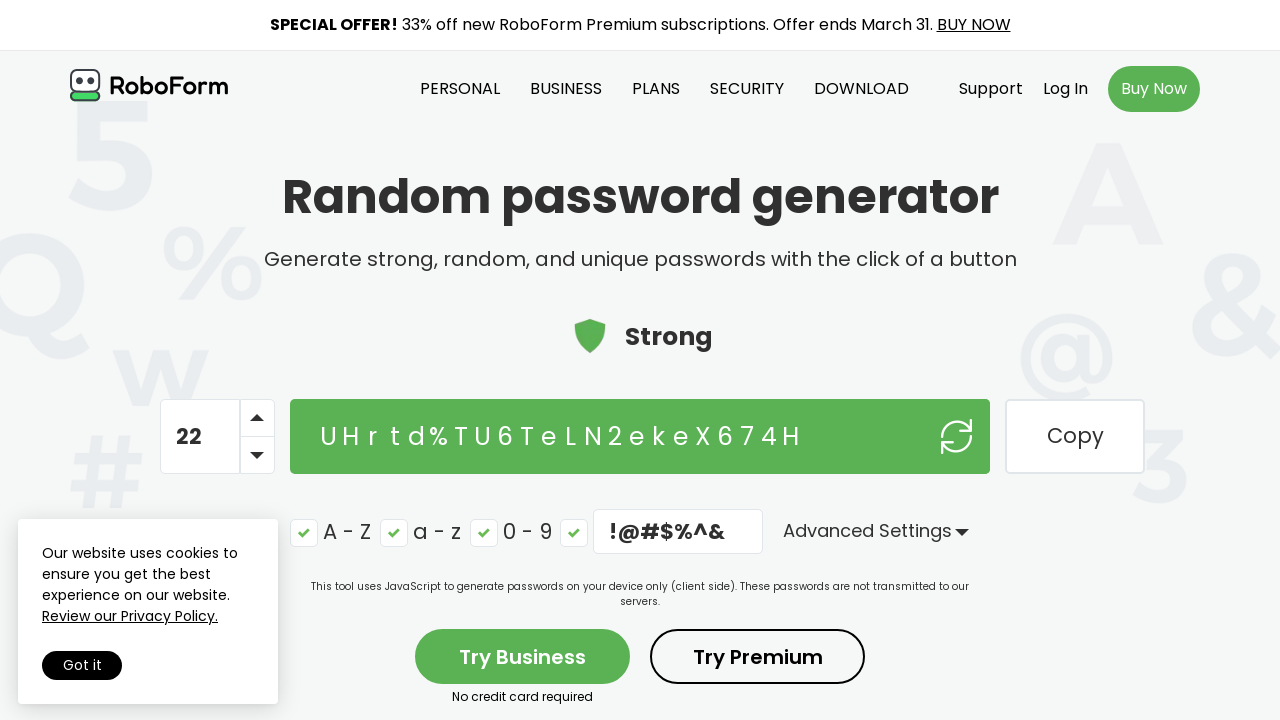

Retrieved generated password: 
        
          
        
        UHrtd%TU6TeLN2ekeX674H
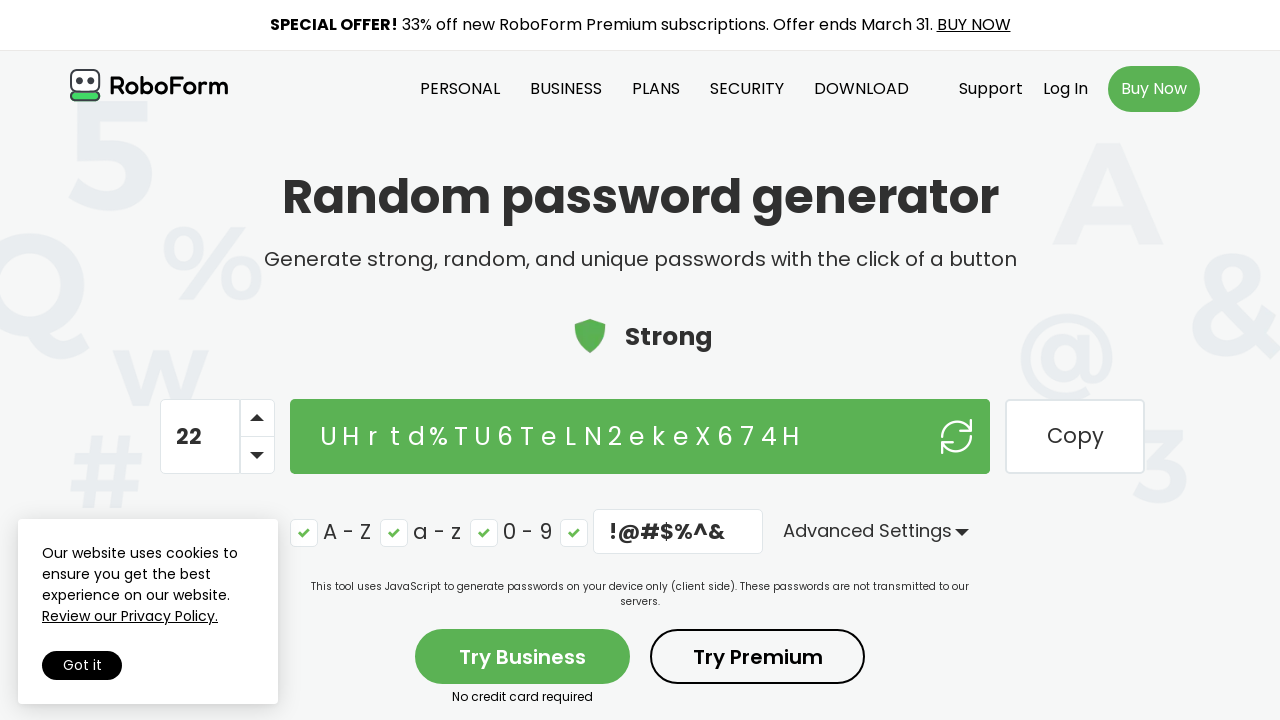

Unchecked lowercase character option
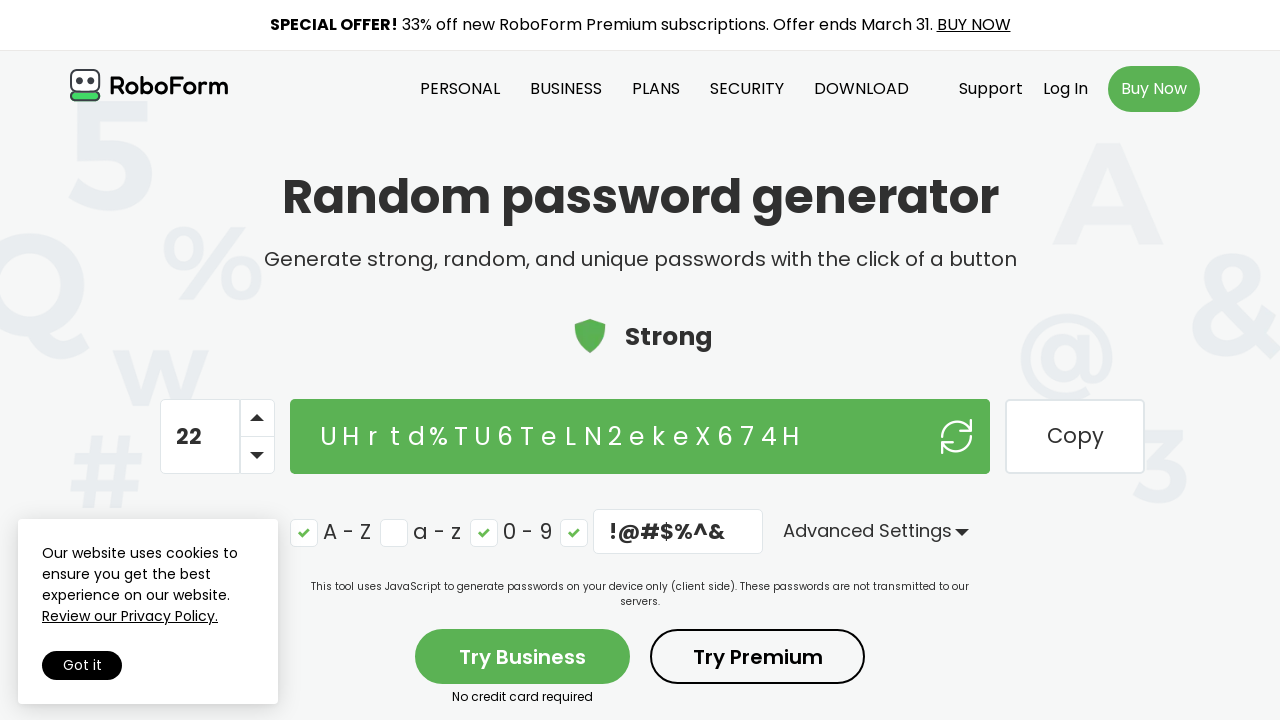

Unchecked numeric character option
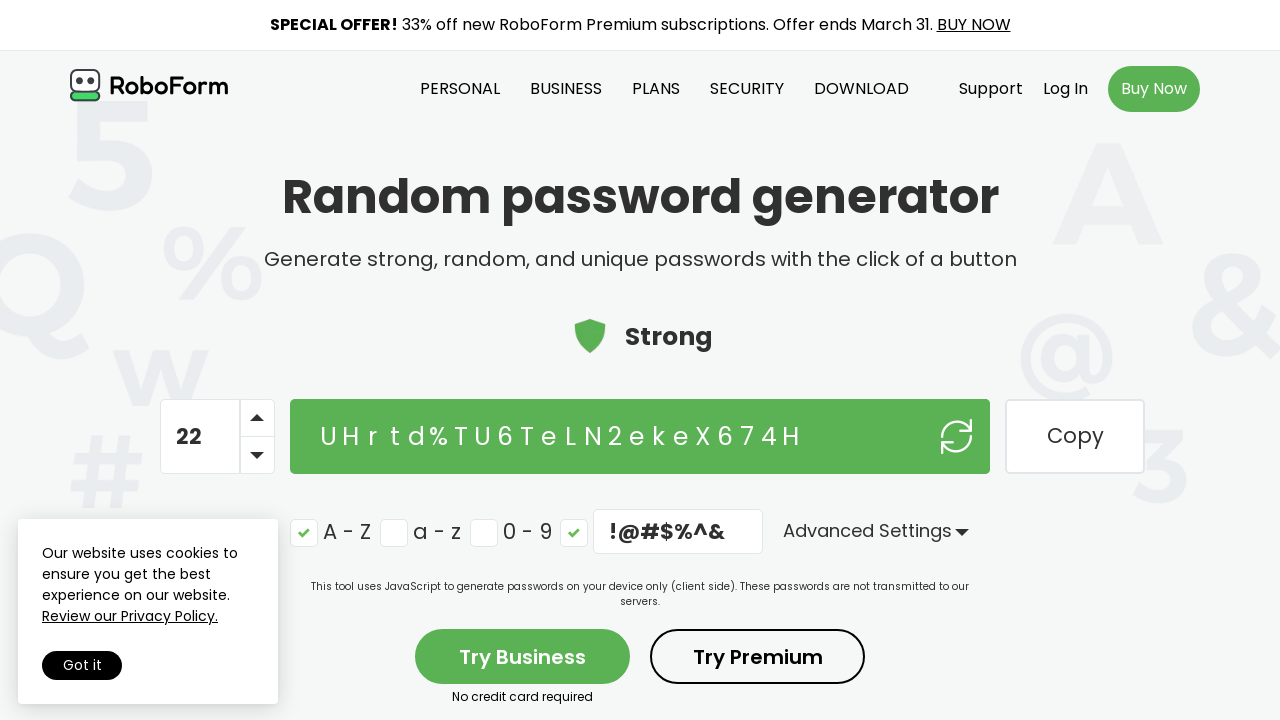

Unchecked special character option
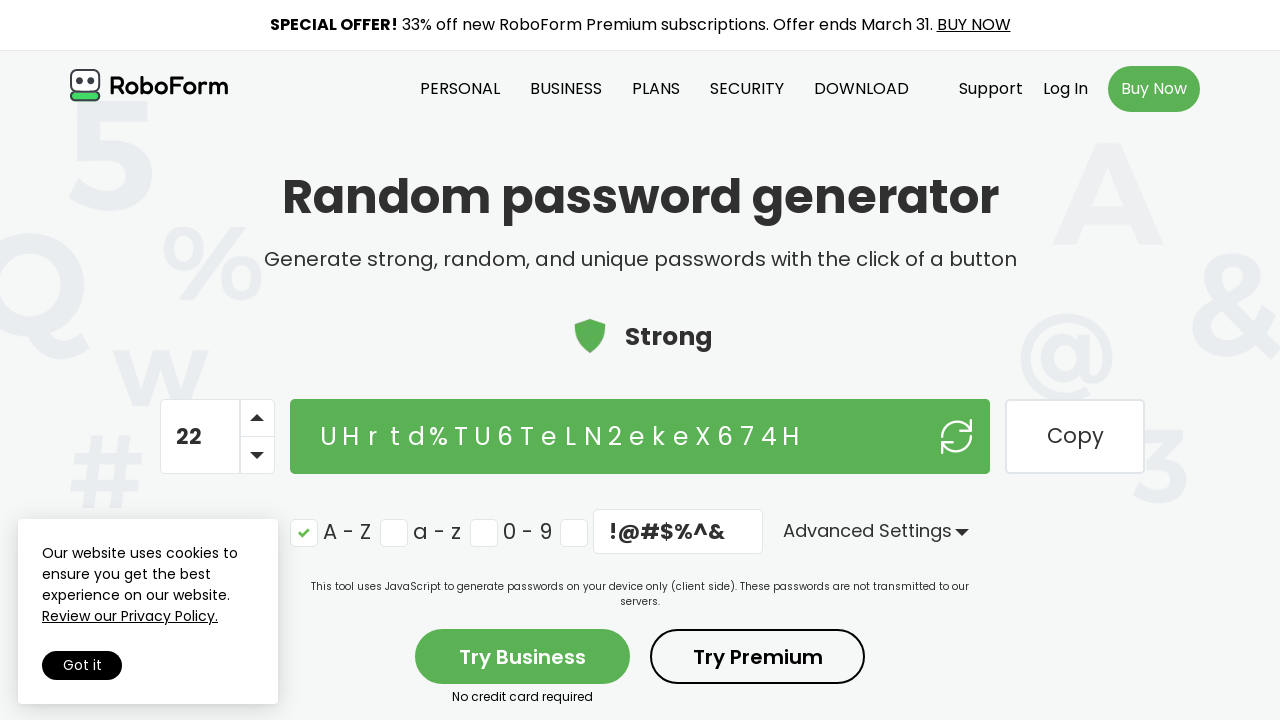

Waited 2 seconds for options to take effect
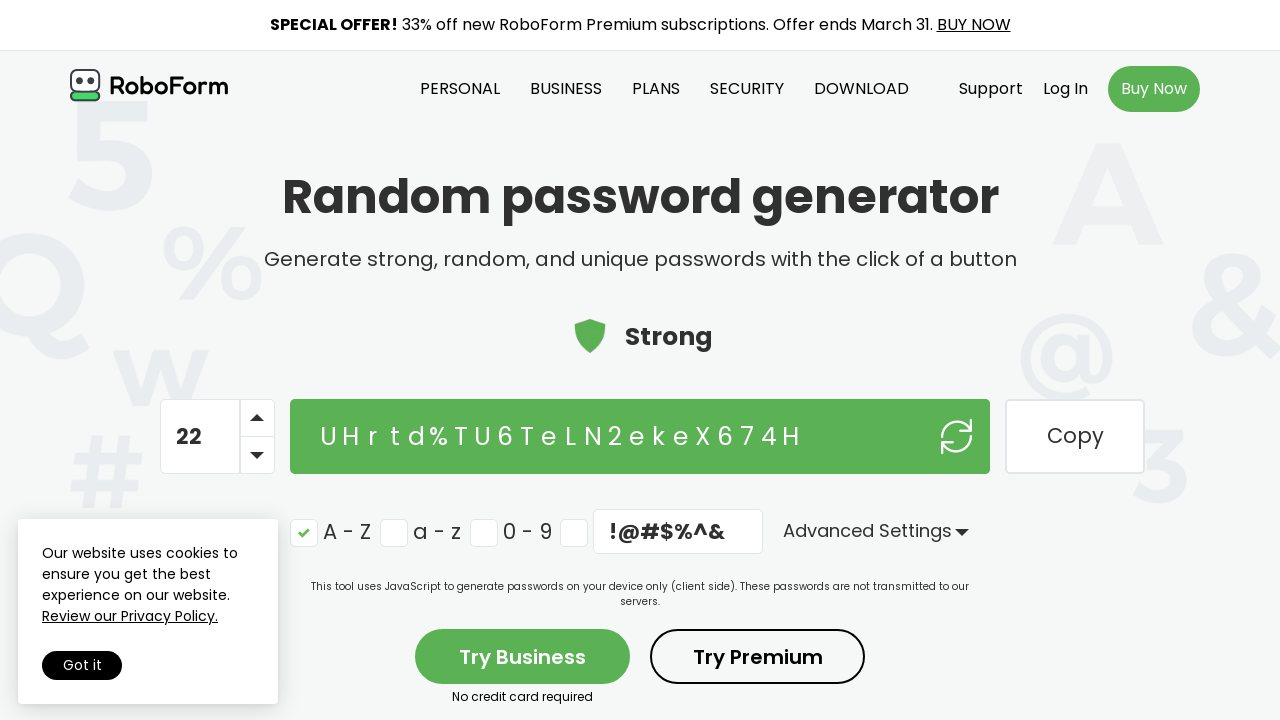

Clicked generate password button at (956, 436) on #button-password
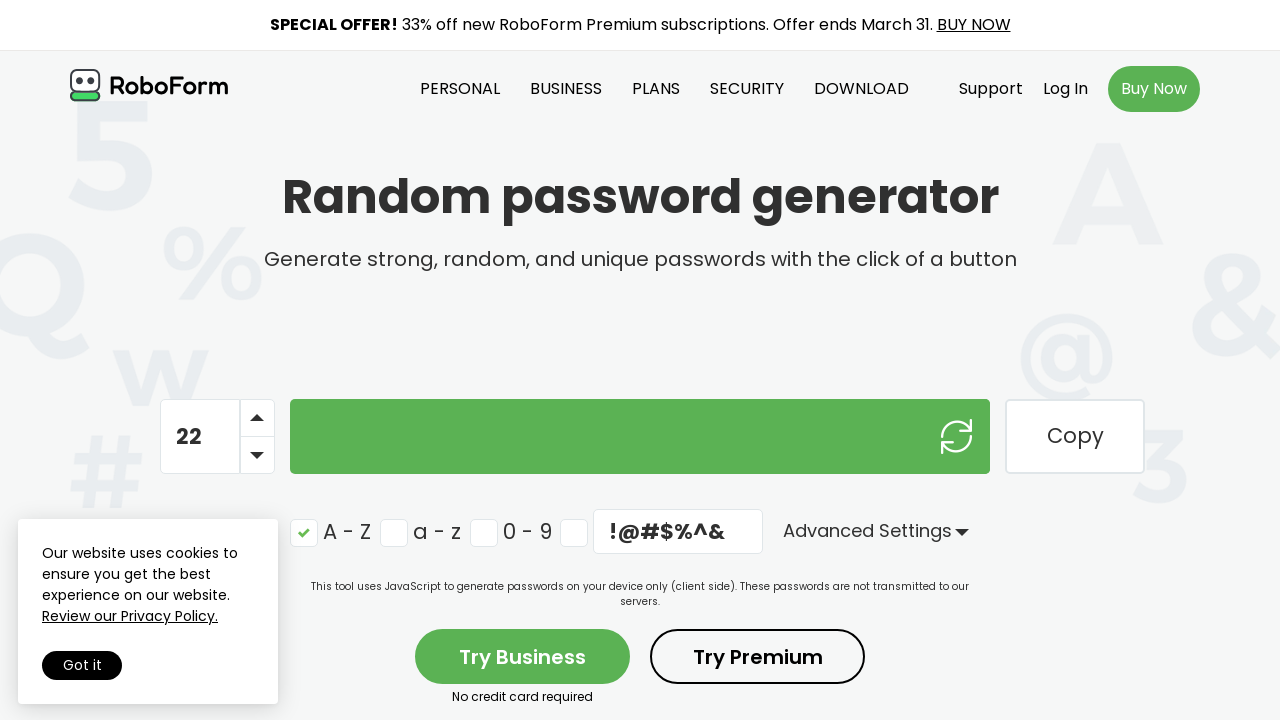

Waited 1.5 seconds for new password generation
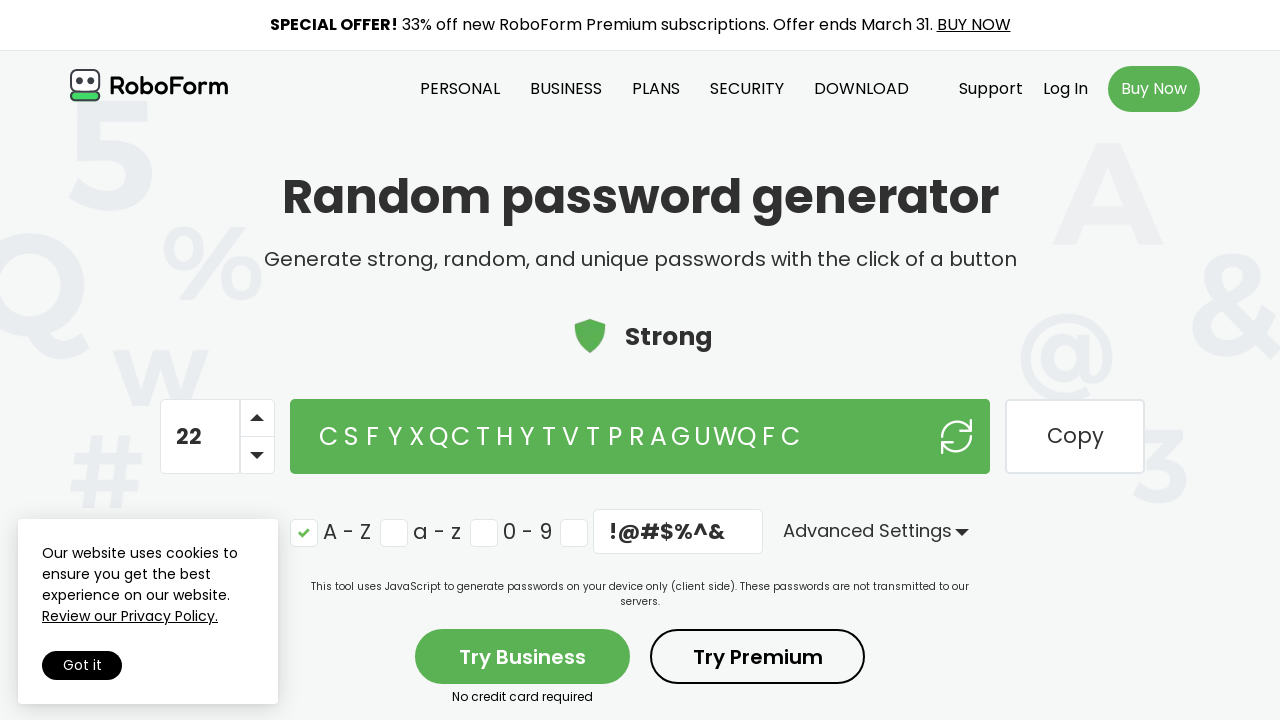

Verified uppercase-only password was generated
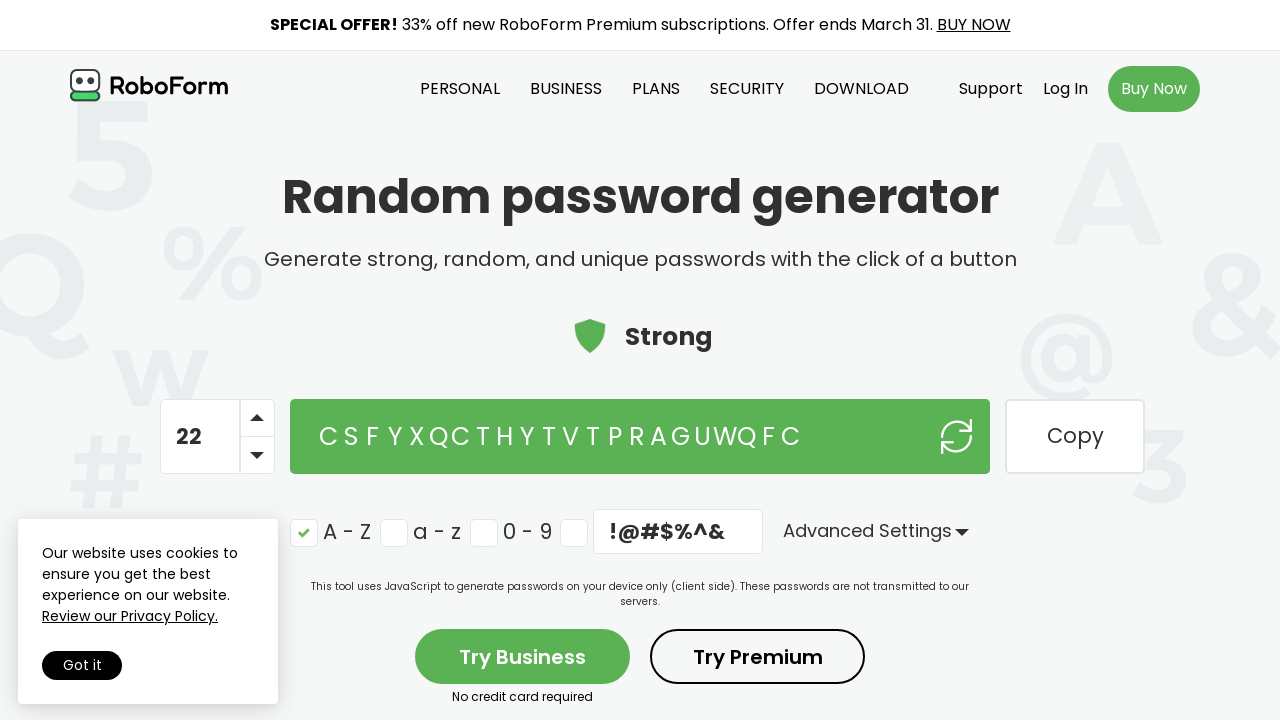

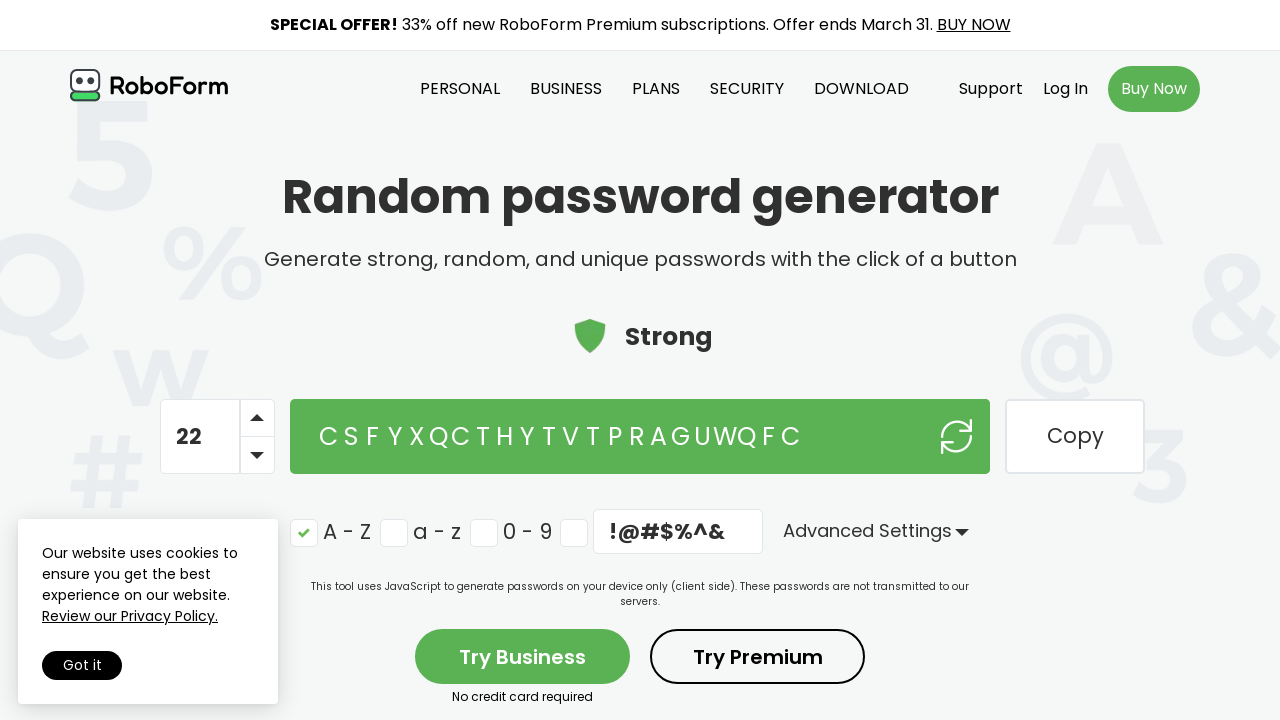